Tests hide/show functionality of a UI element by clicking show button, filling a text field, and then clicking hide button to verify the element becomes hidden

Starting URL: https://rahulshettyacademy.com/AutomationPractice/

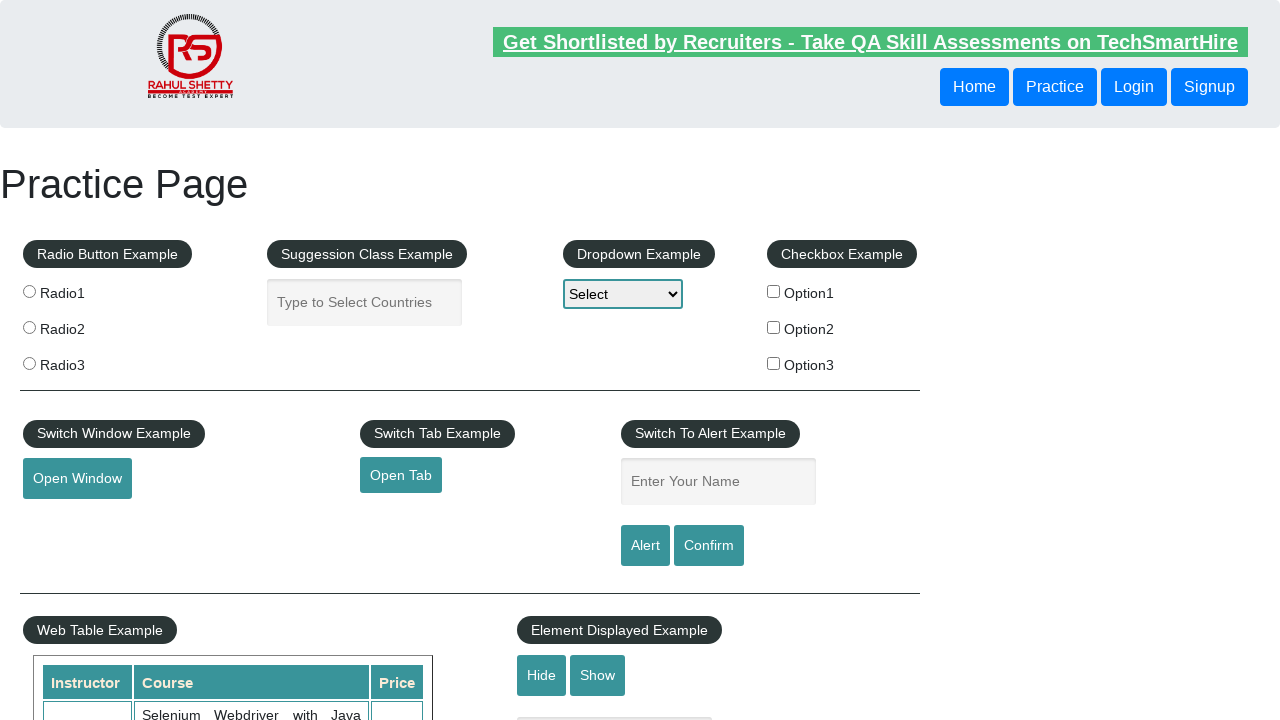

Located show button element
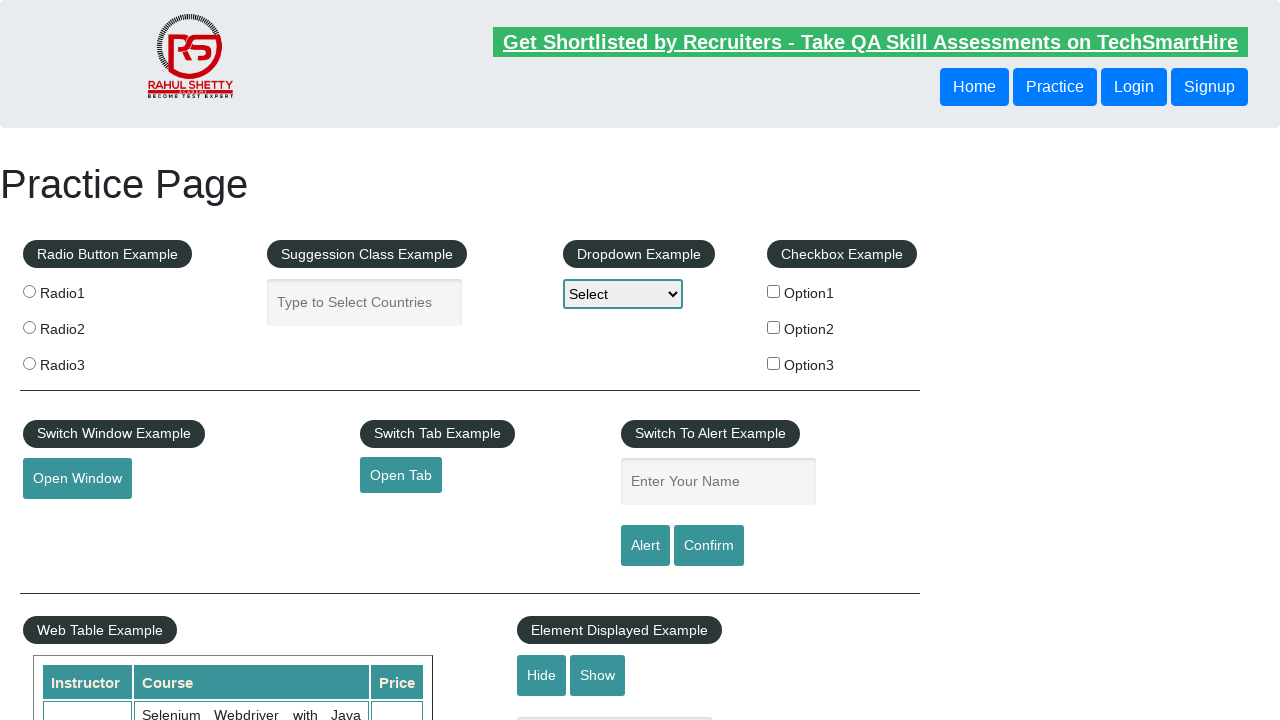

Located text input field with placeholder 'Hide/Show Example'
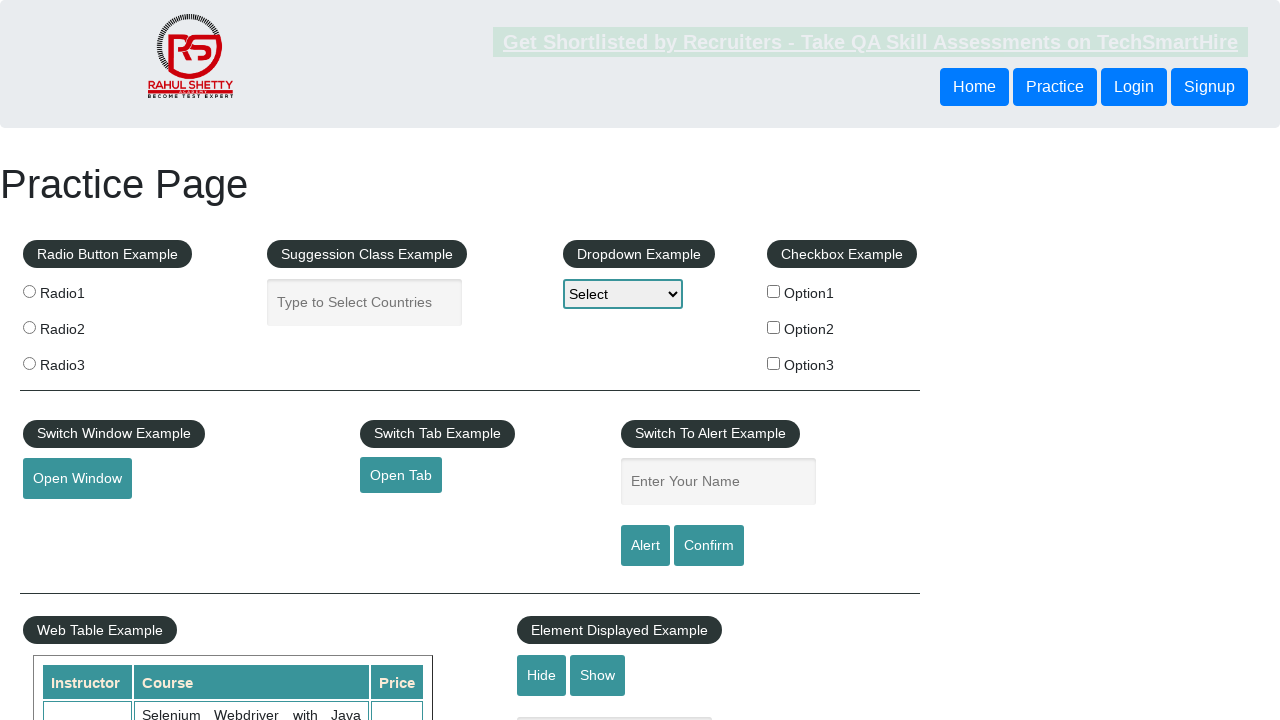

Located hide button element
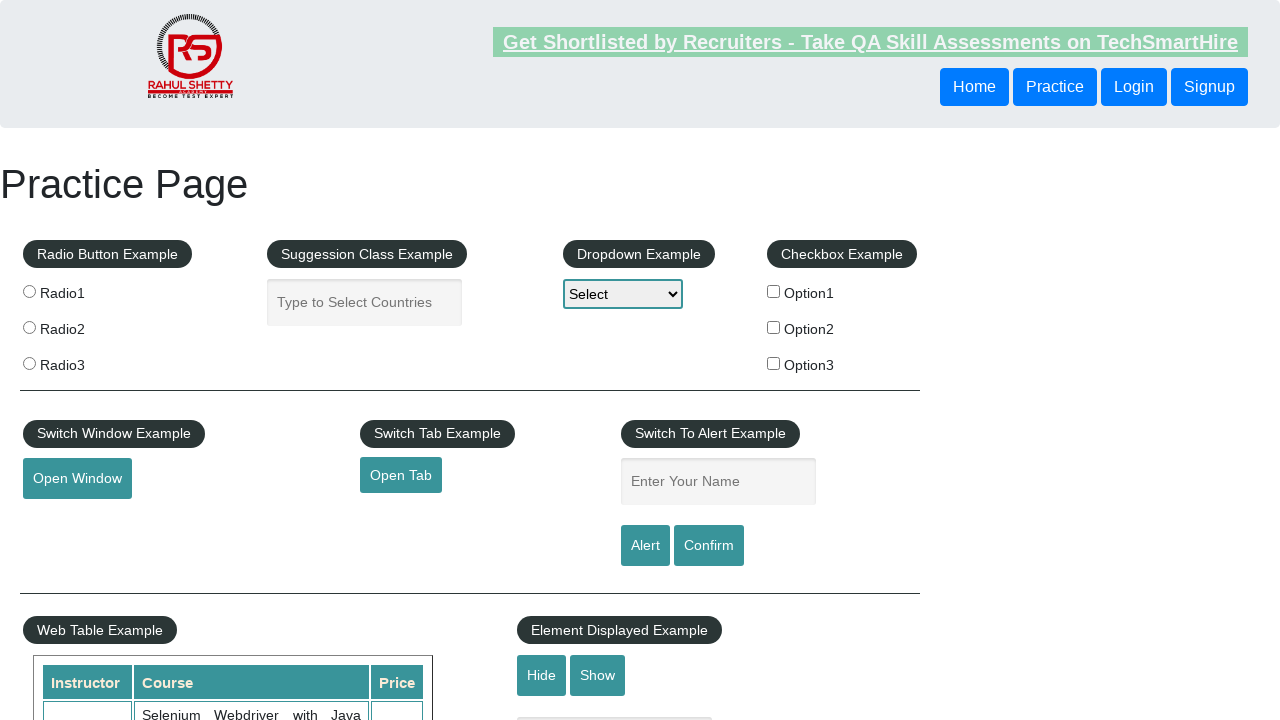

Clicked show button to reveal the input field at (598, 675) on [value='Show']
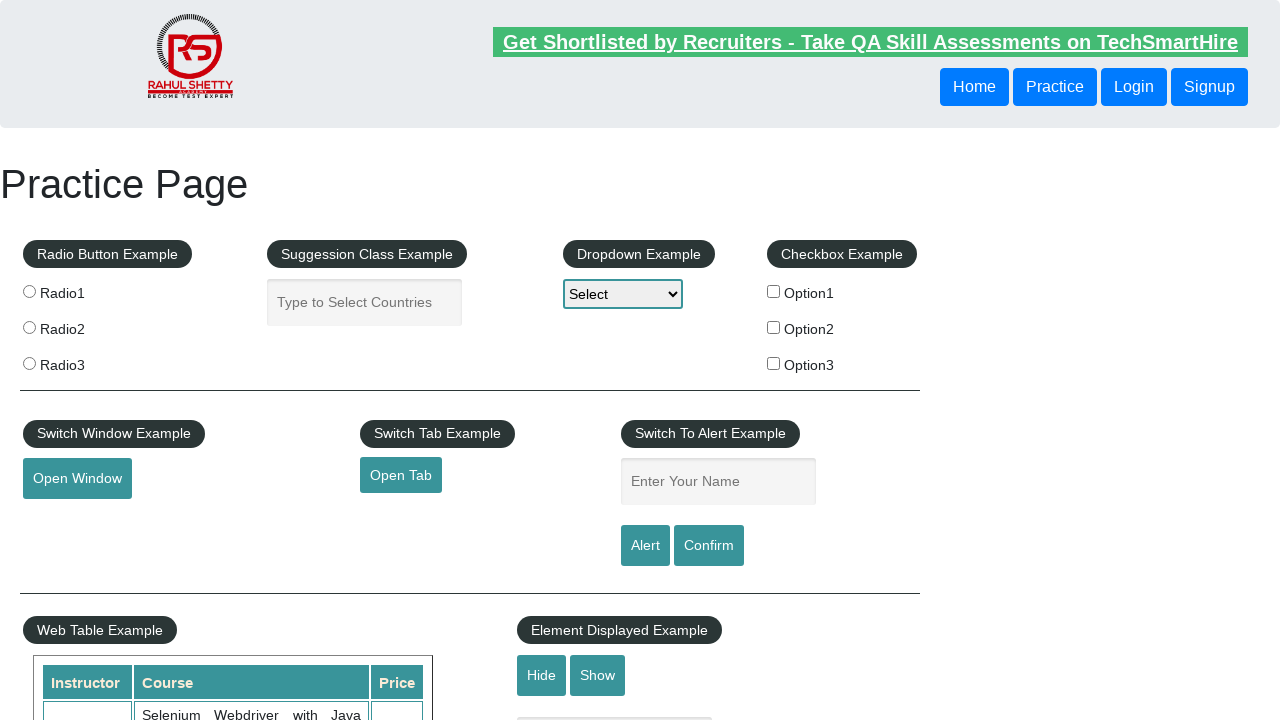

Verified input field is visible
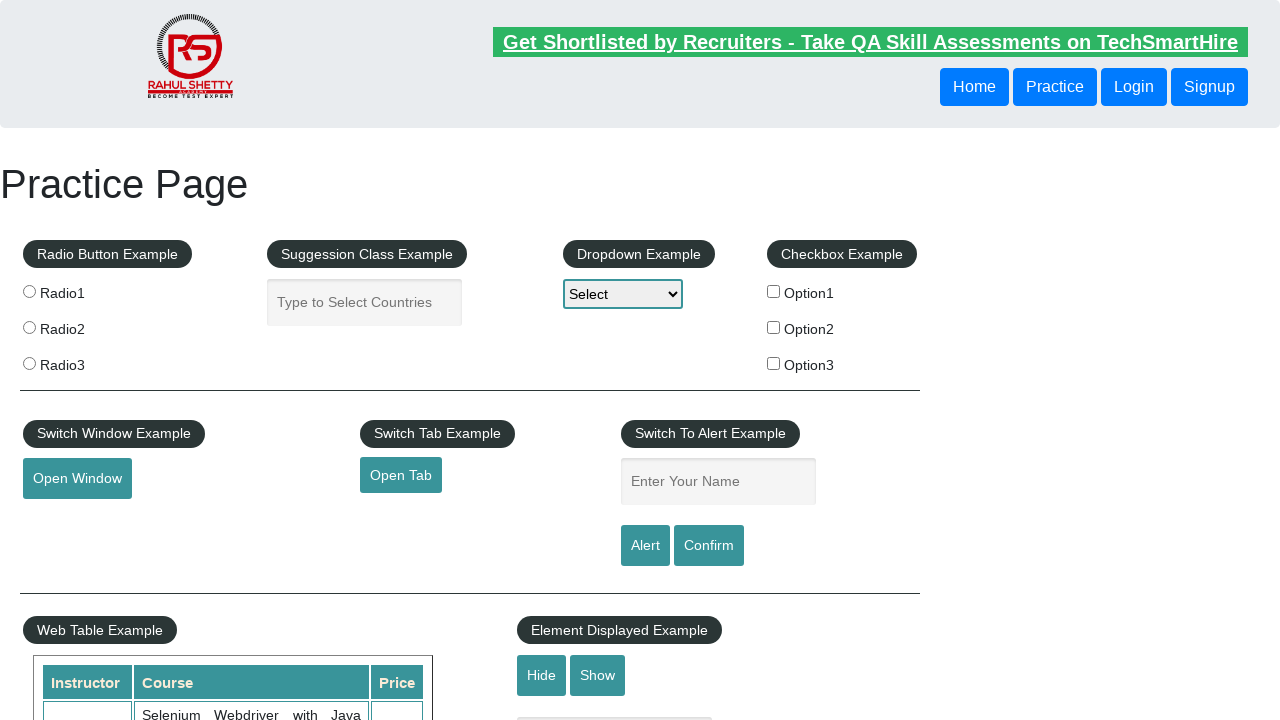

Filled input field with 'Ritwik' on internal:attr=[placeholder="Hide/Show Example"i]
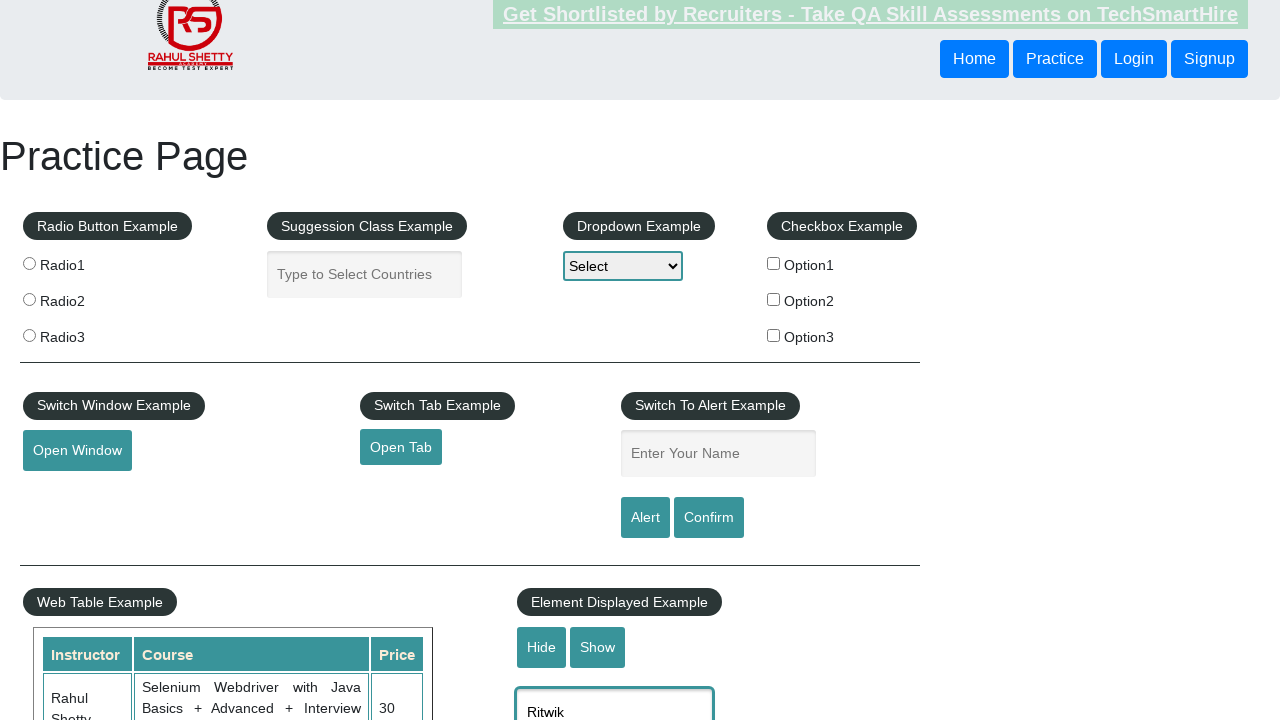

Clicked hide button to hide the input field at (542, 647) on [value='Hide']
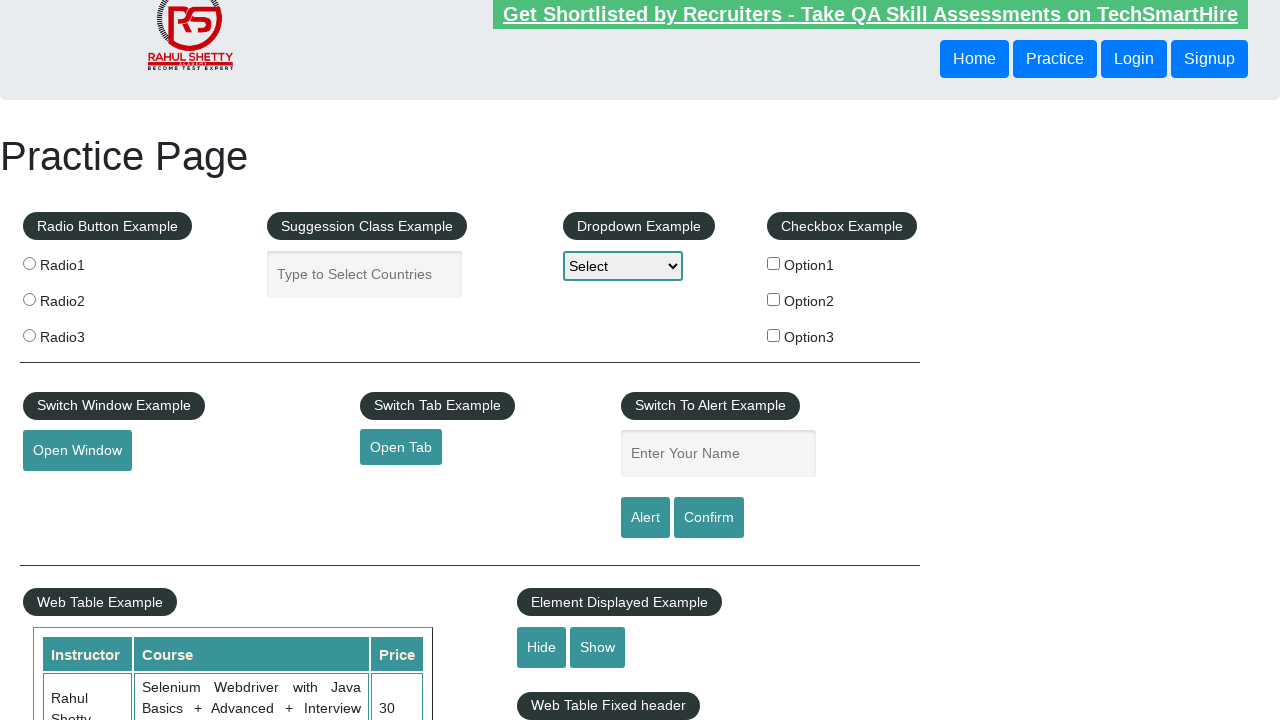

Verified input field is hidden
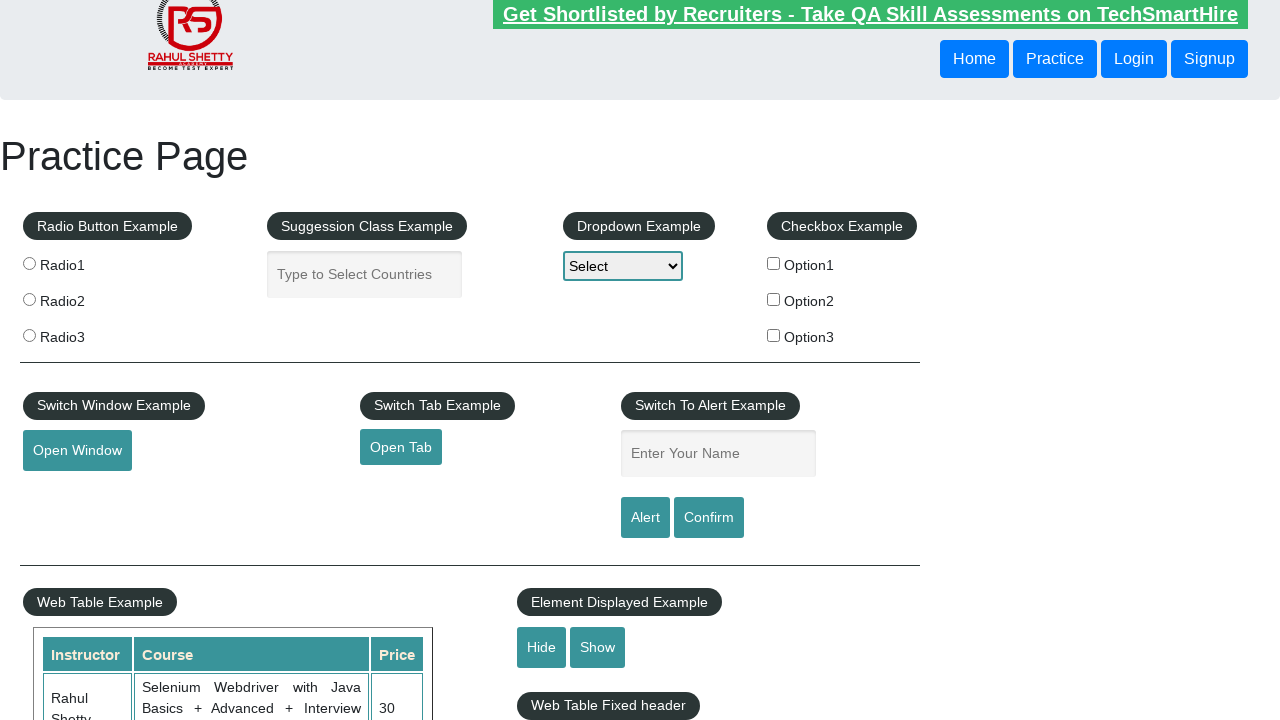

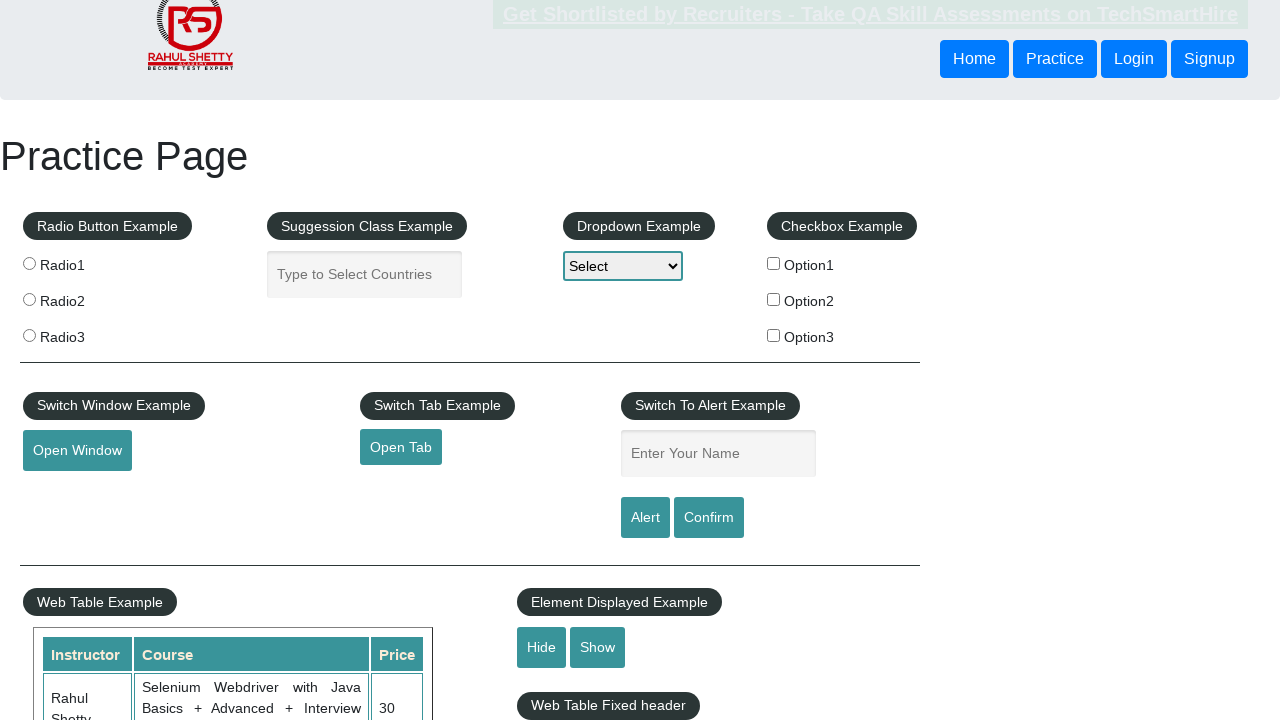